Tests navigation through a Flutter web app by visiting the home page, splash screen, markup page, and clicking the "Sobre o App" (About the App) button to navigate to the about section.

Starting URL: https://sergio.dev.br/

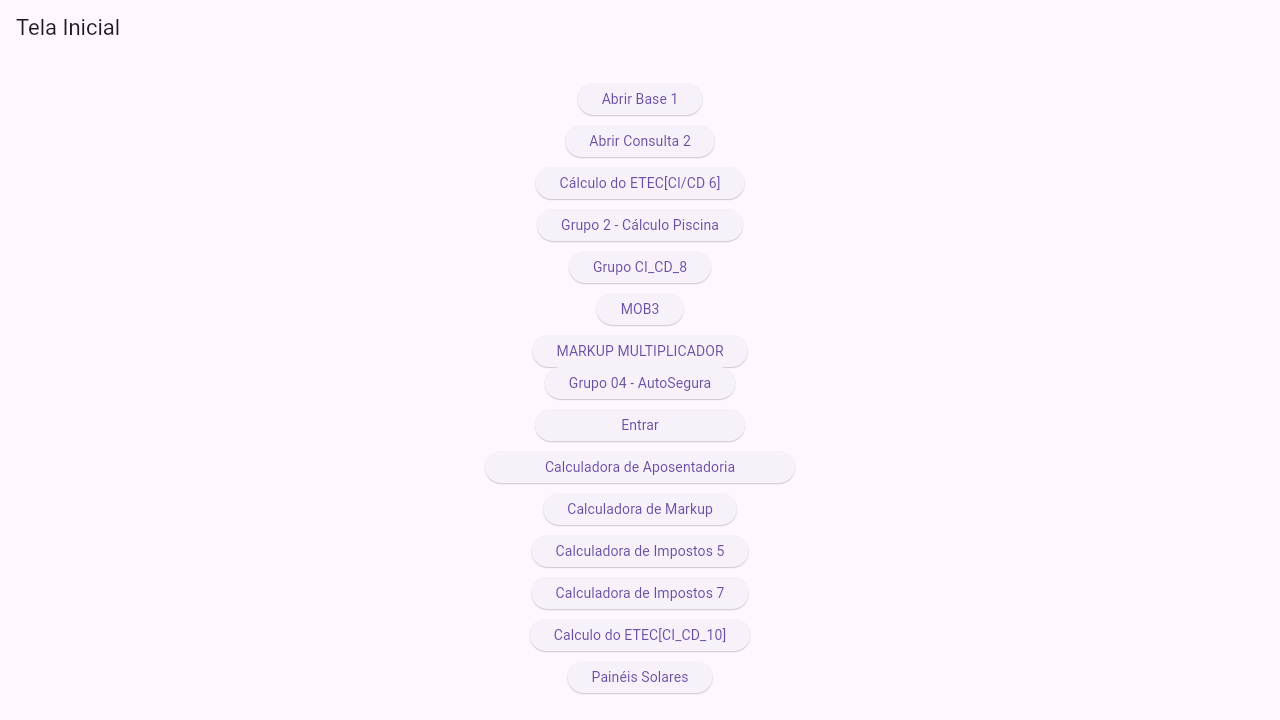

Waited for home page to load
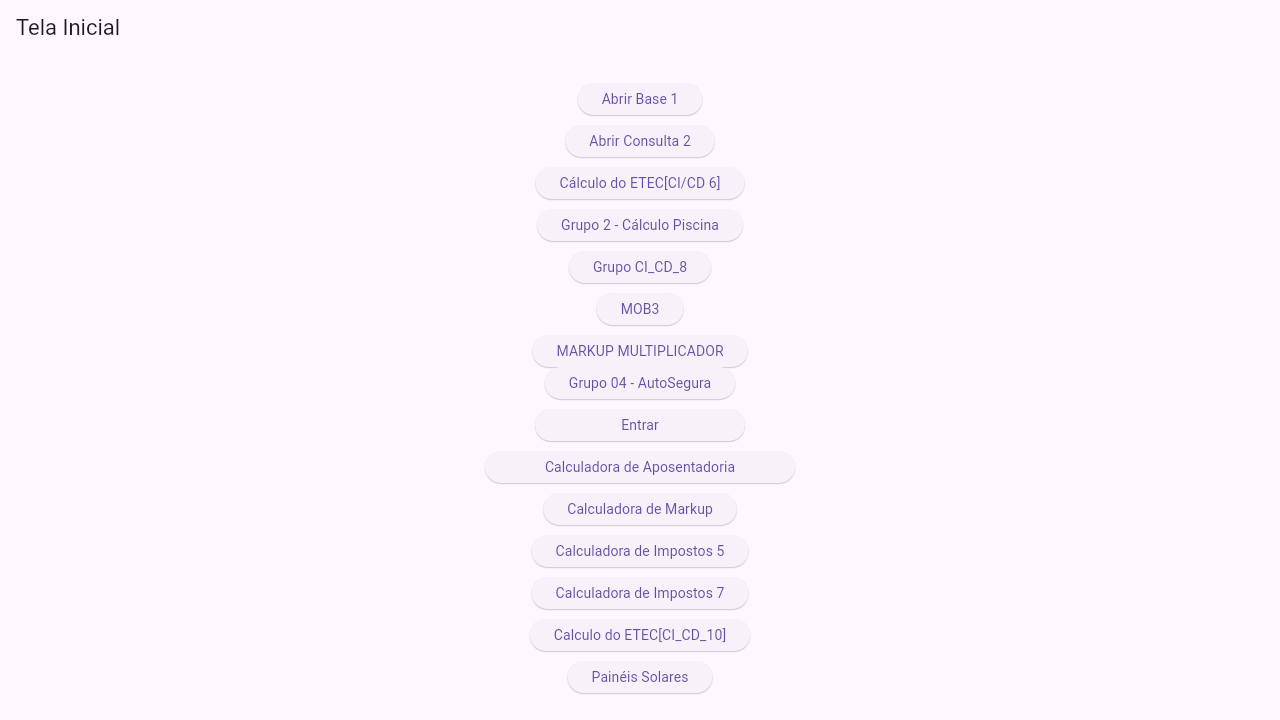

Navigated to splash screen
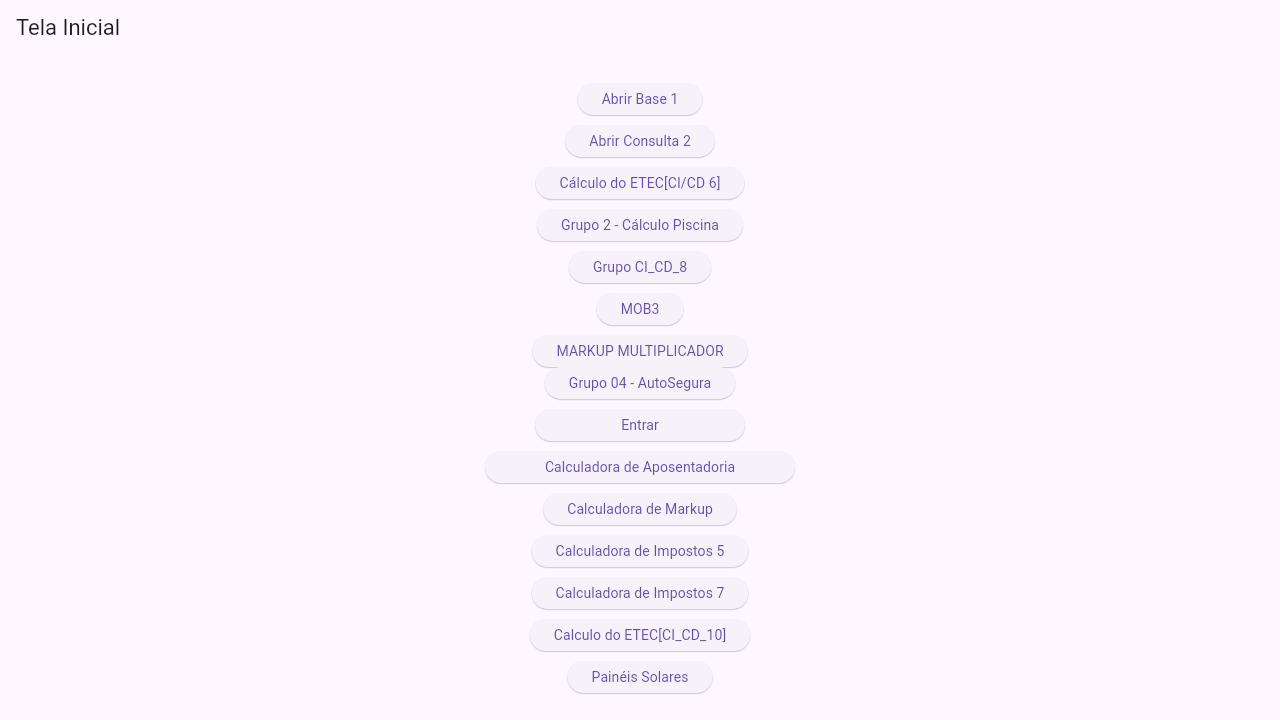

Waited for splash screen to load
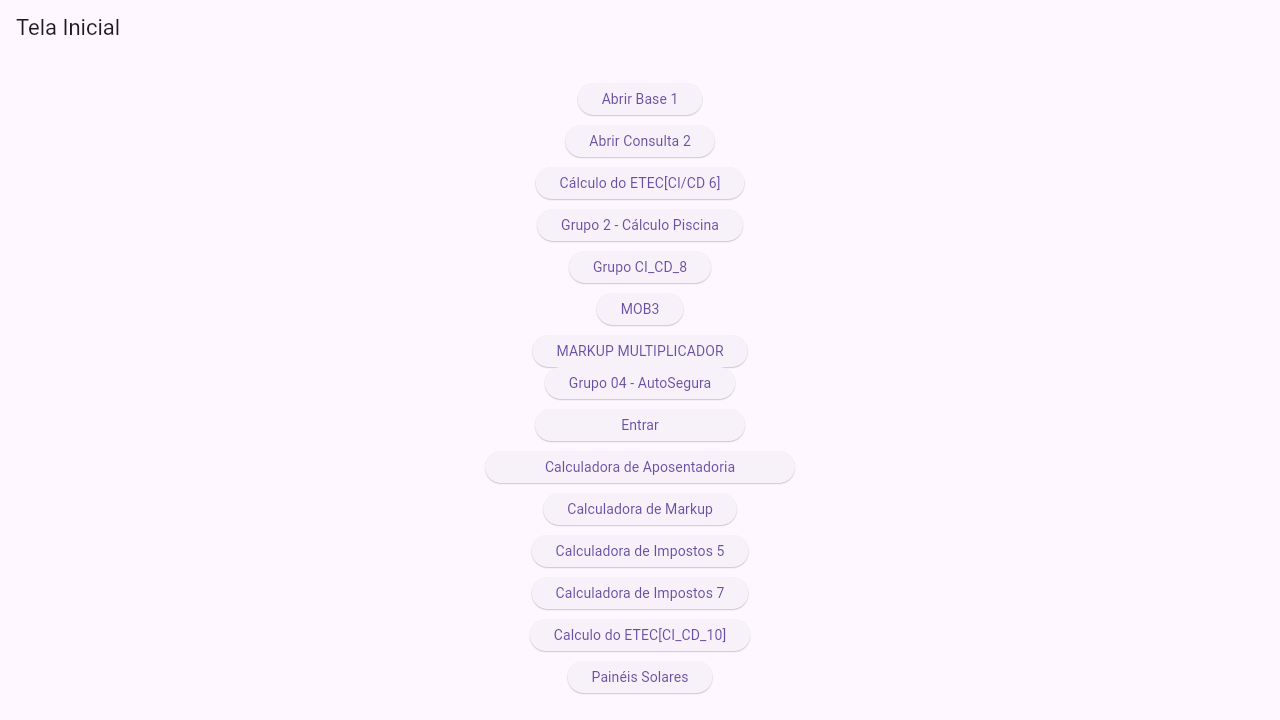

Navigated to markup page
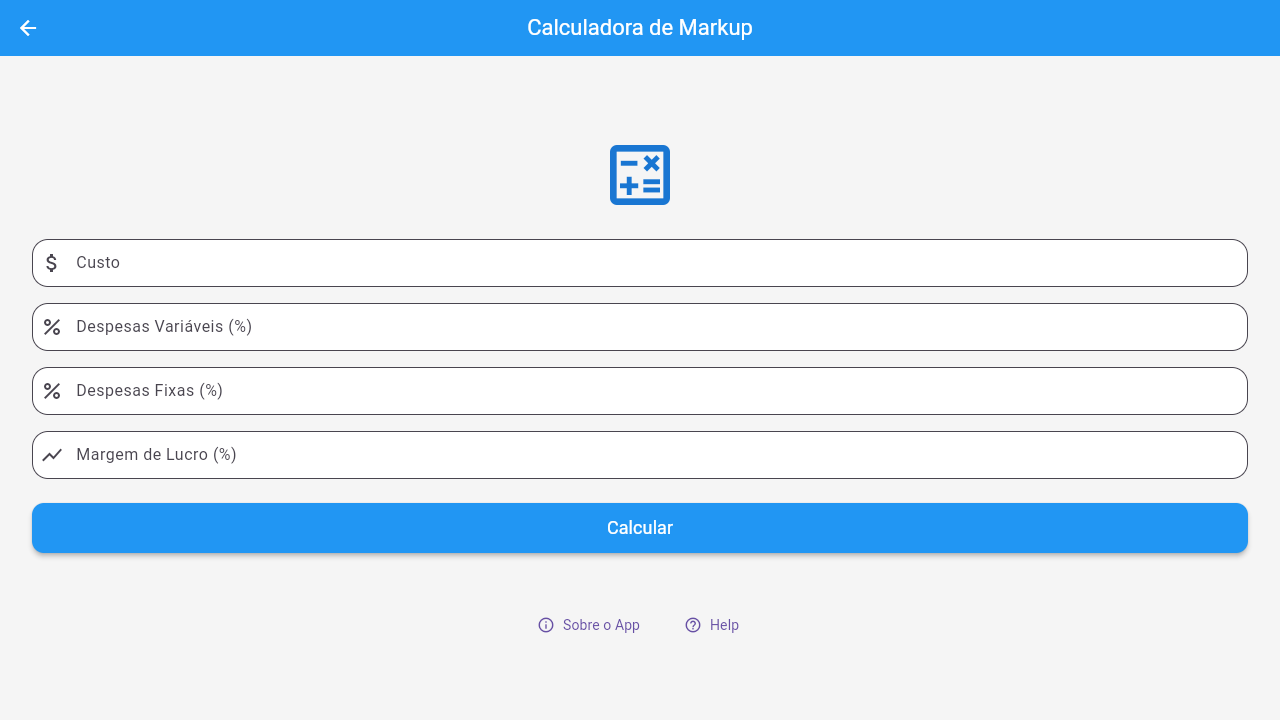

Waited for markup page to load
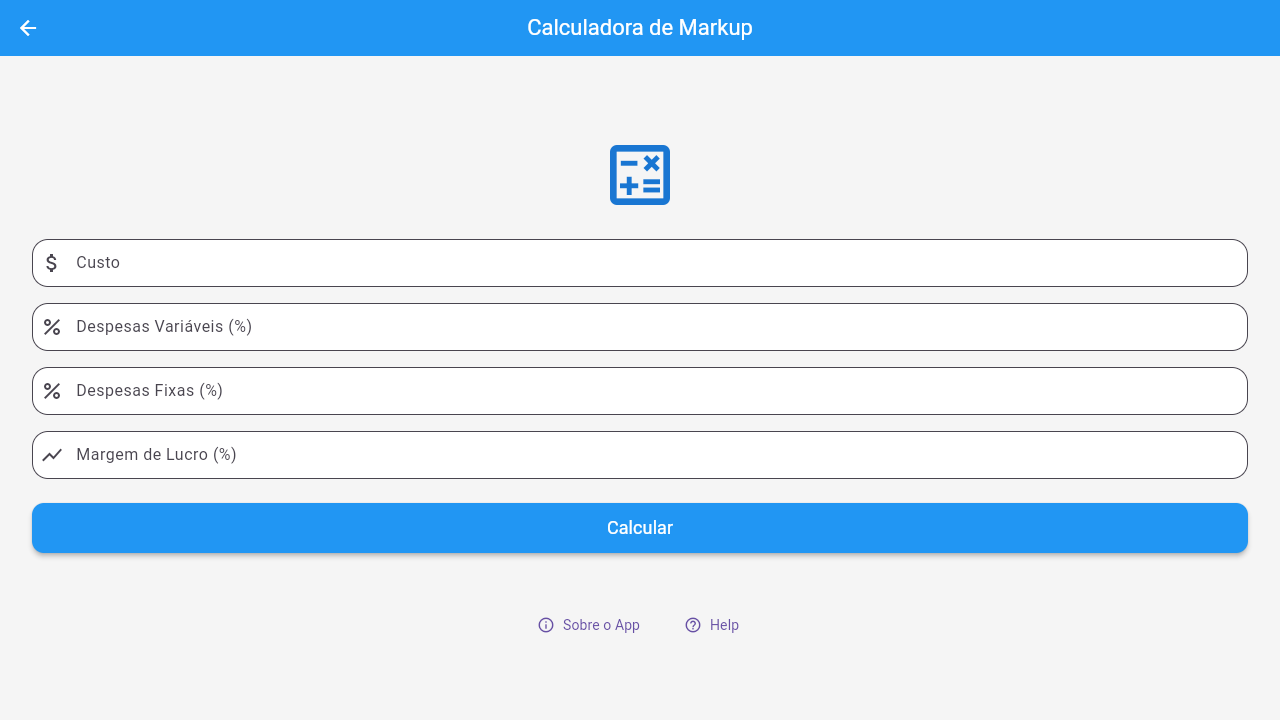

Clicked 'Sobre o App' (About the App) button at (590, 625) on xpath=//flt-semantics[text()='Sobre o App']
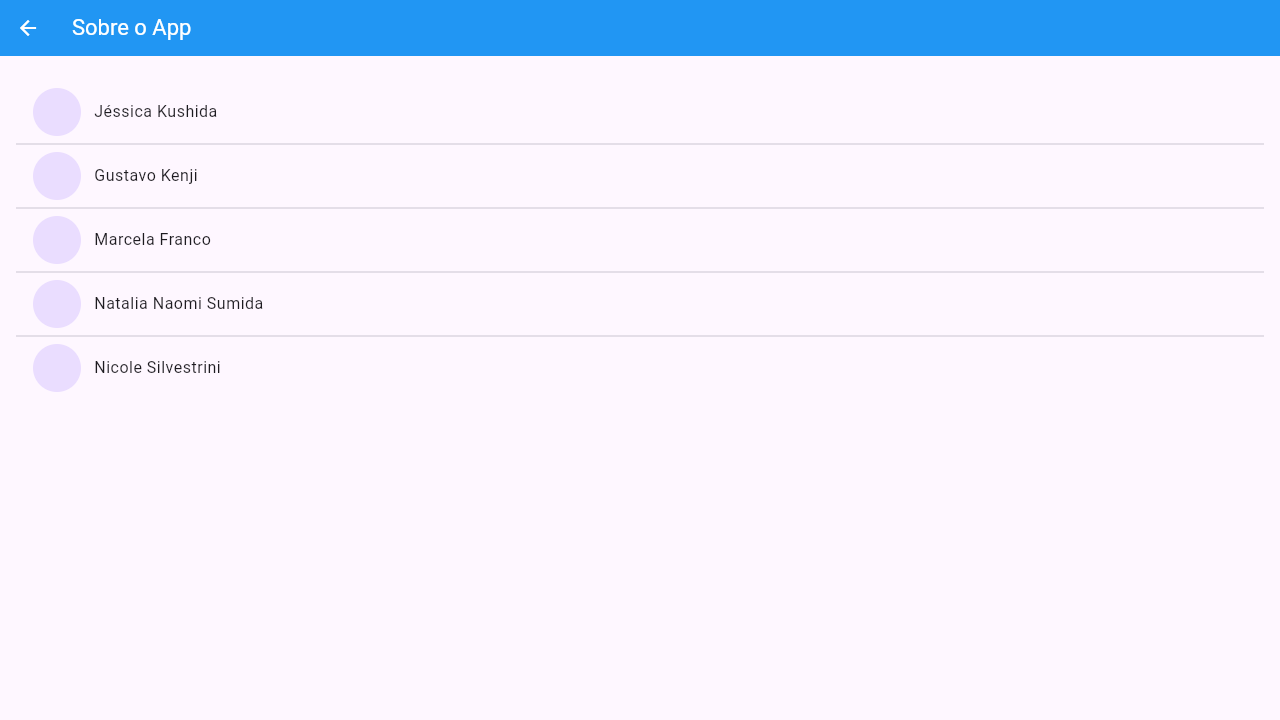

Waited for about section to load after clicking button
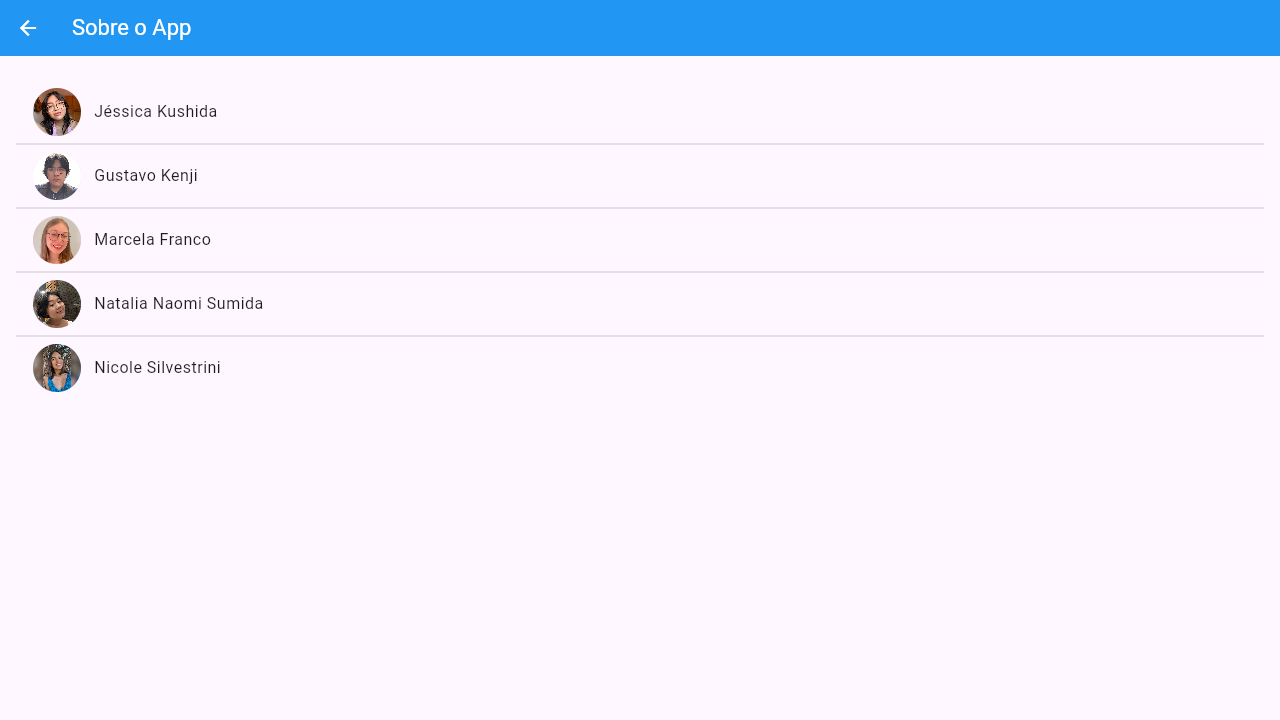

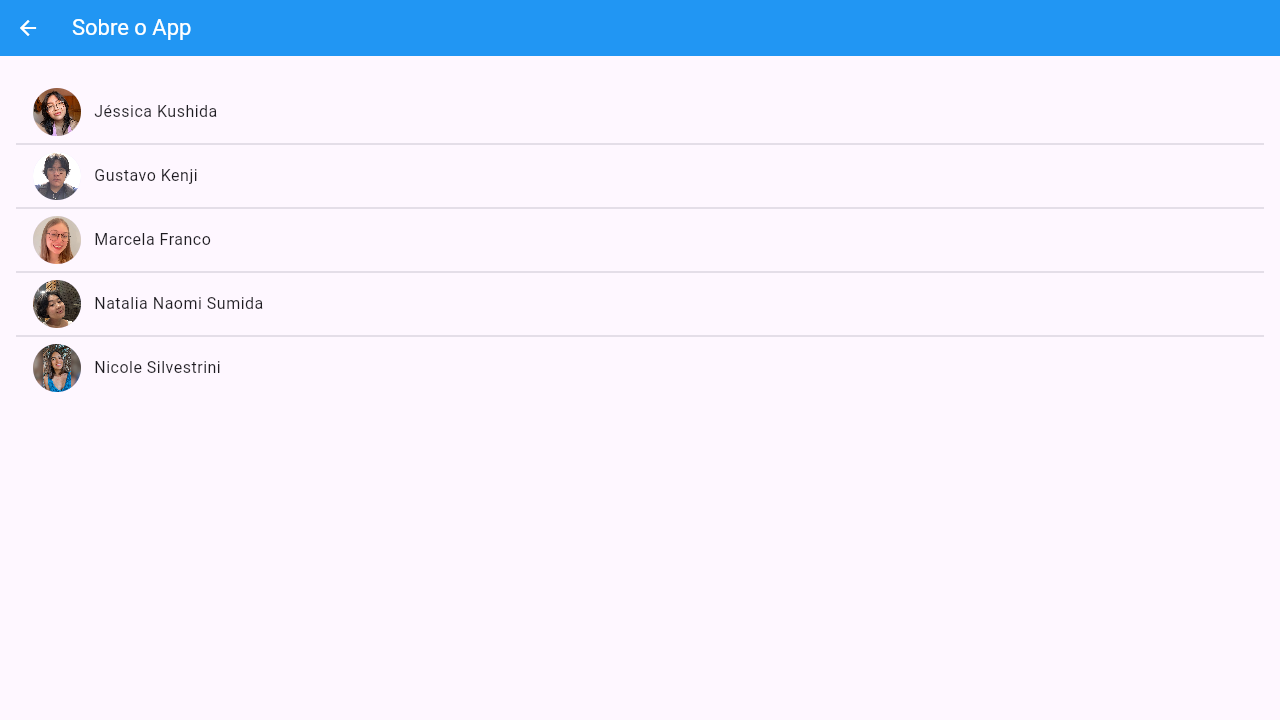